Tests JSON formatting with a JSON array containing multiple objects.

Starting URL: https://www.001236.xyz/en/json

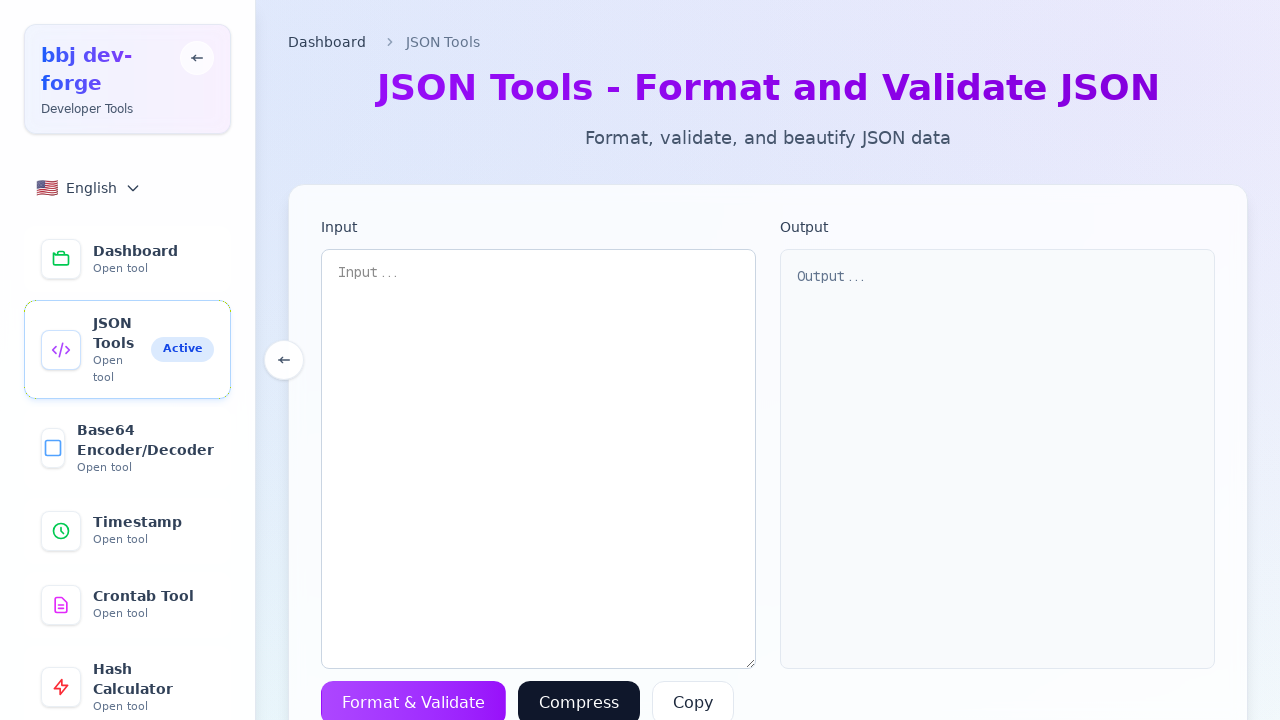

Filled textarea with JSON array containing 3 objects on textarea[placeholder="Input..."]
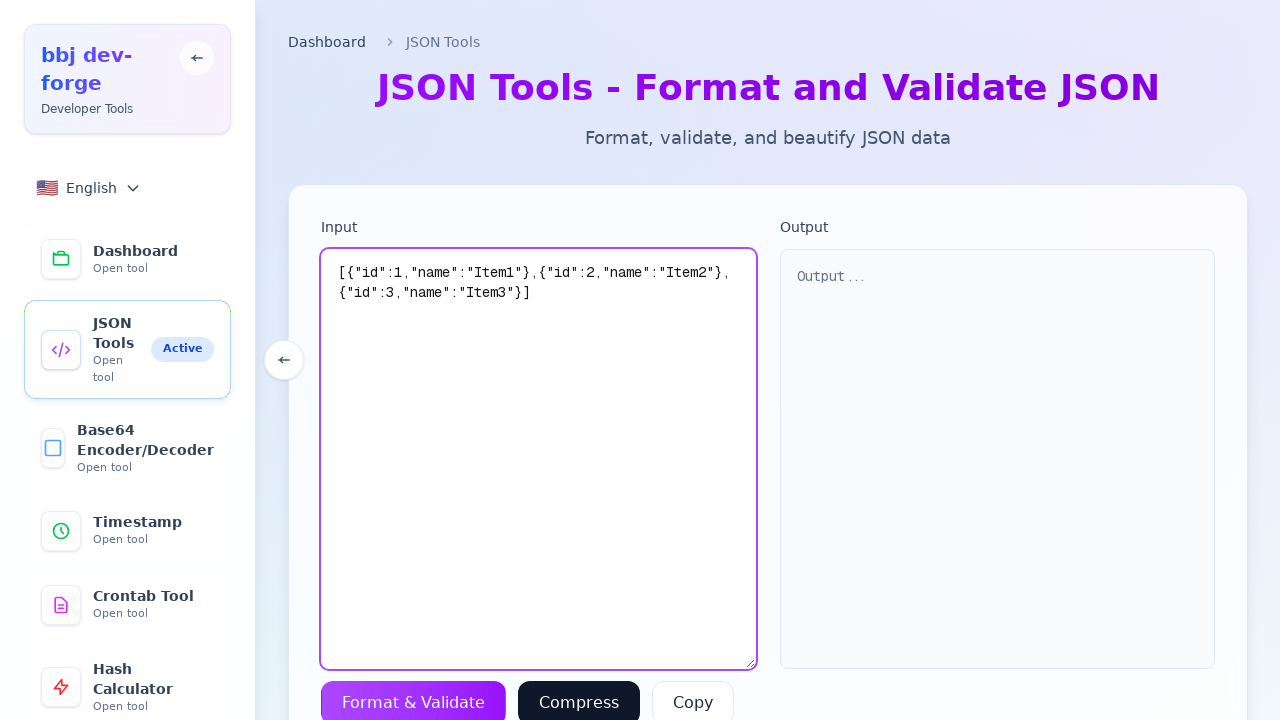

Clicked Format & Validate button at (414, 698) on button:has-text("Format & Validate")
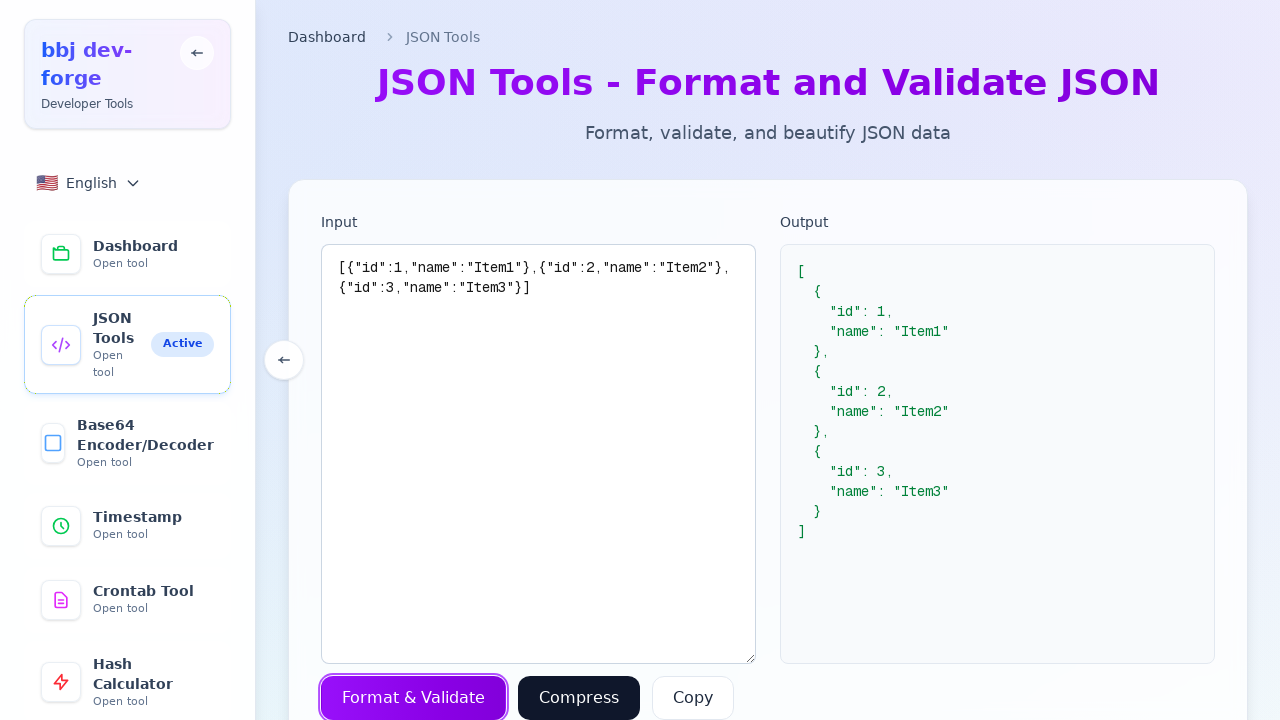

Formatted JSON result appeared
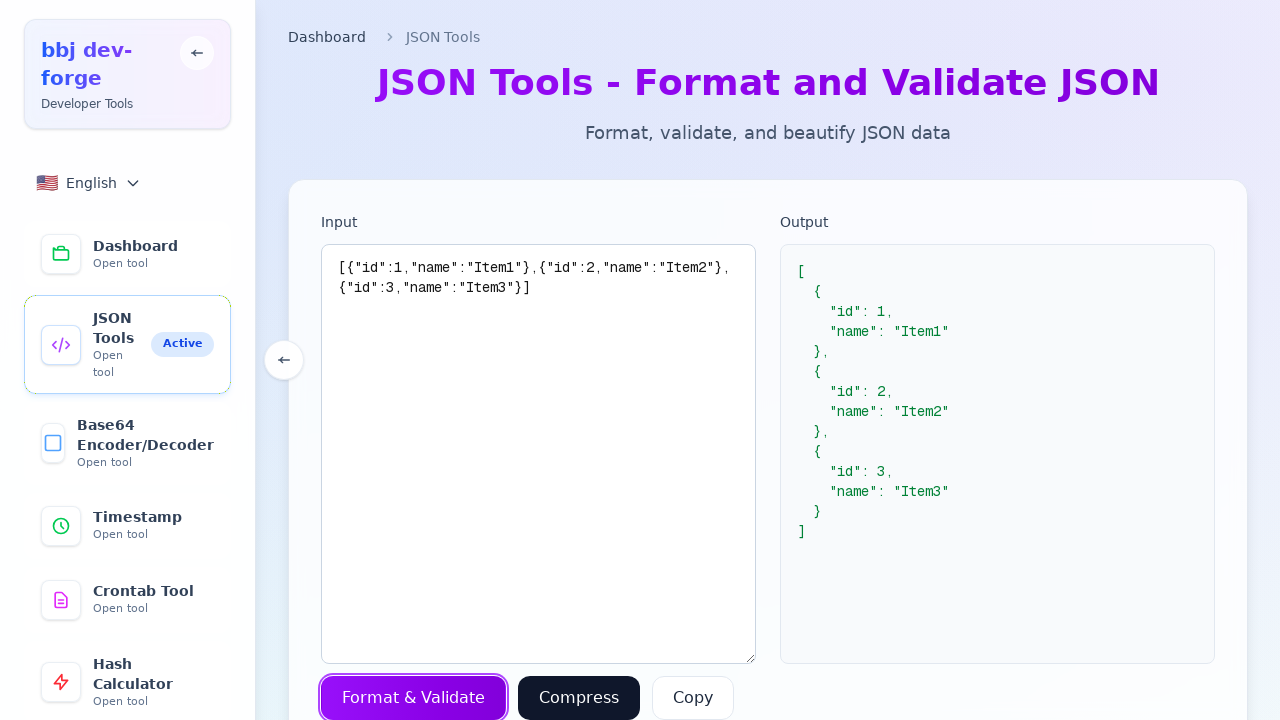

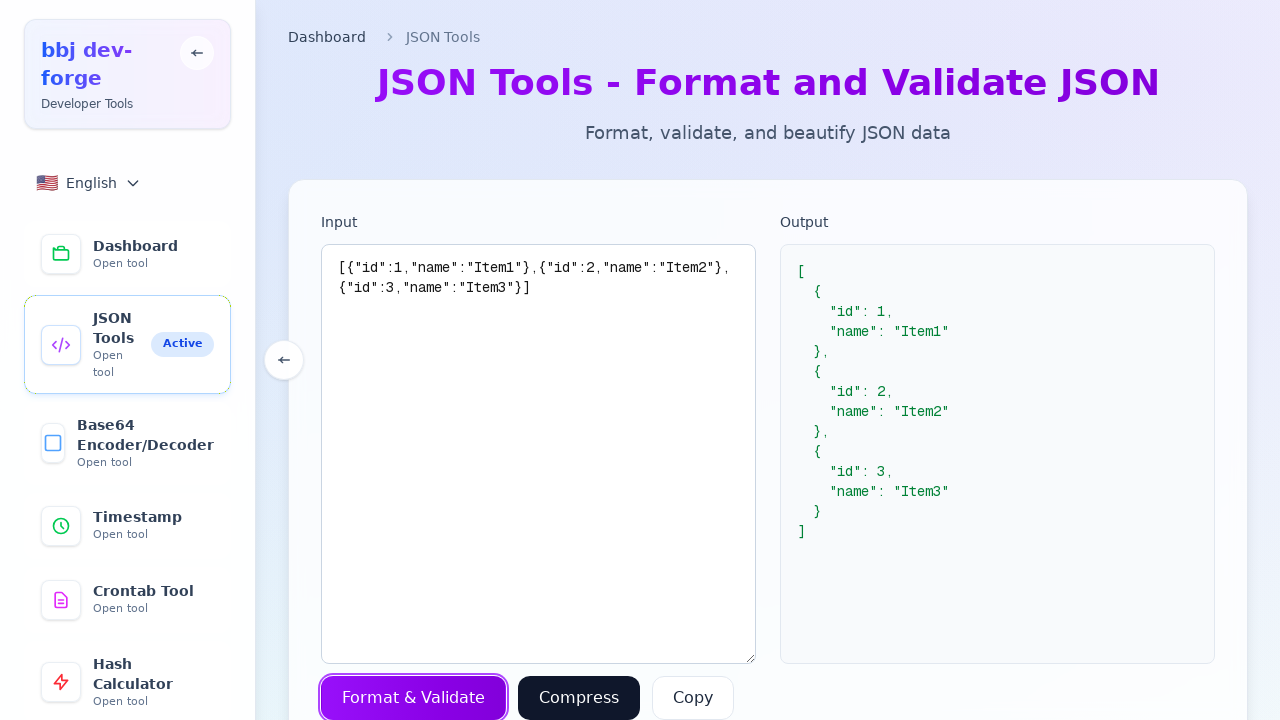